Tests the VK social media link in the footer by clicking it and verifying the href attribute points to the correct VK page

Starting URL: https://5element.by/

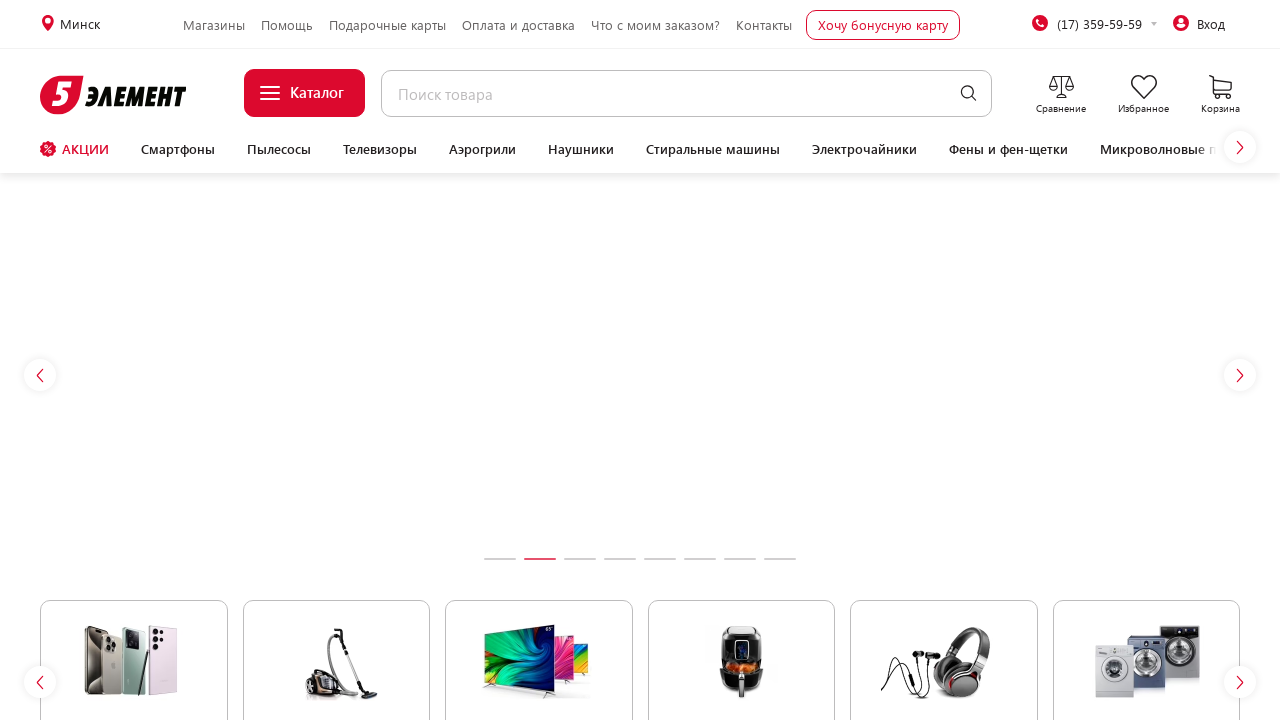

Located VK social media link in footer
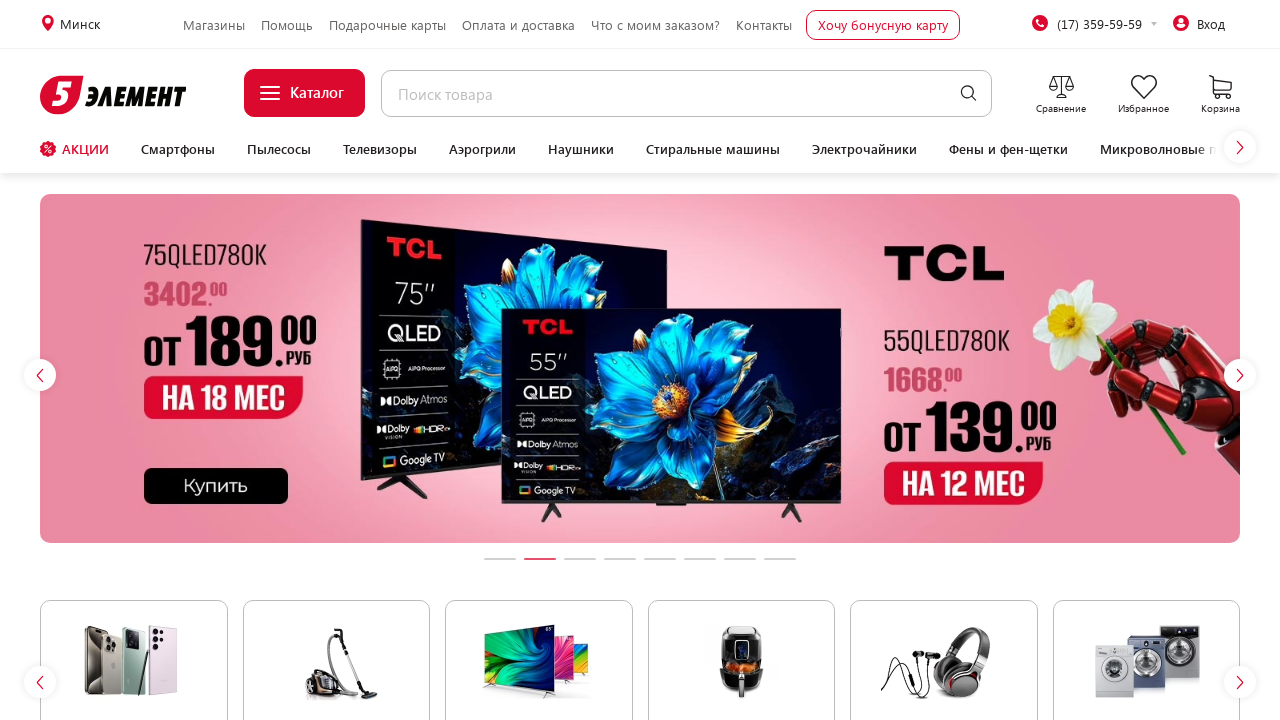

Clicked VK social media link in footer at (587, 361) on xpath=//*[@id='app']/footer/div[1]/div/div/div[2]/div[2]/a[4]
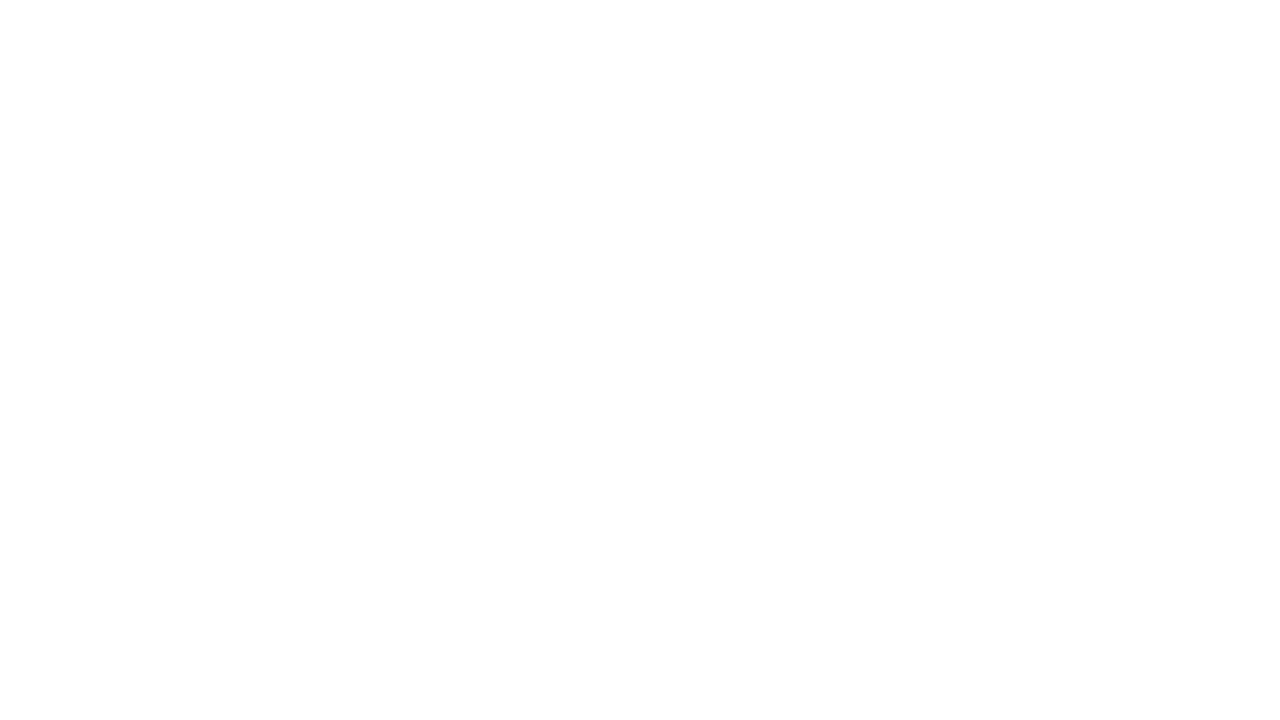

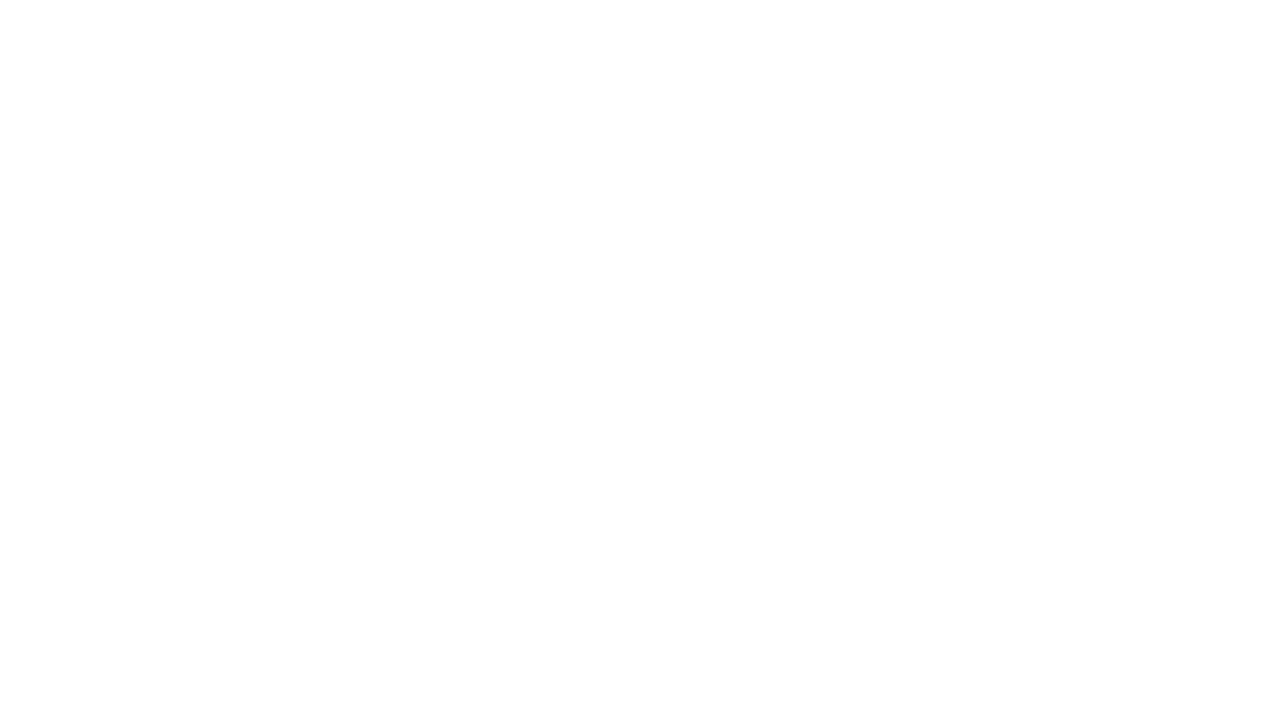